Tests unhandled alert exception scenario by submitting registration form and attempting to clear username field while alert is present

Starting URL: http://automationbykrishna.com/

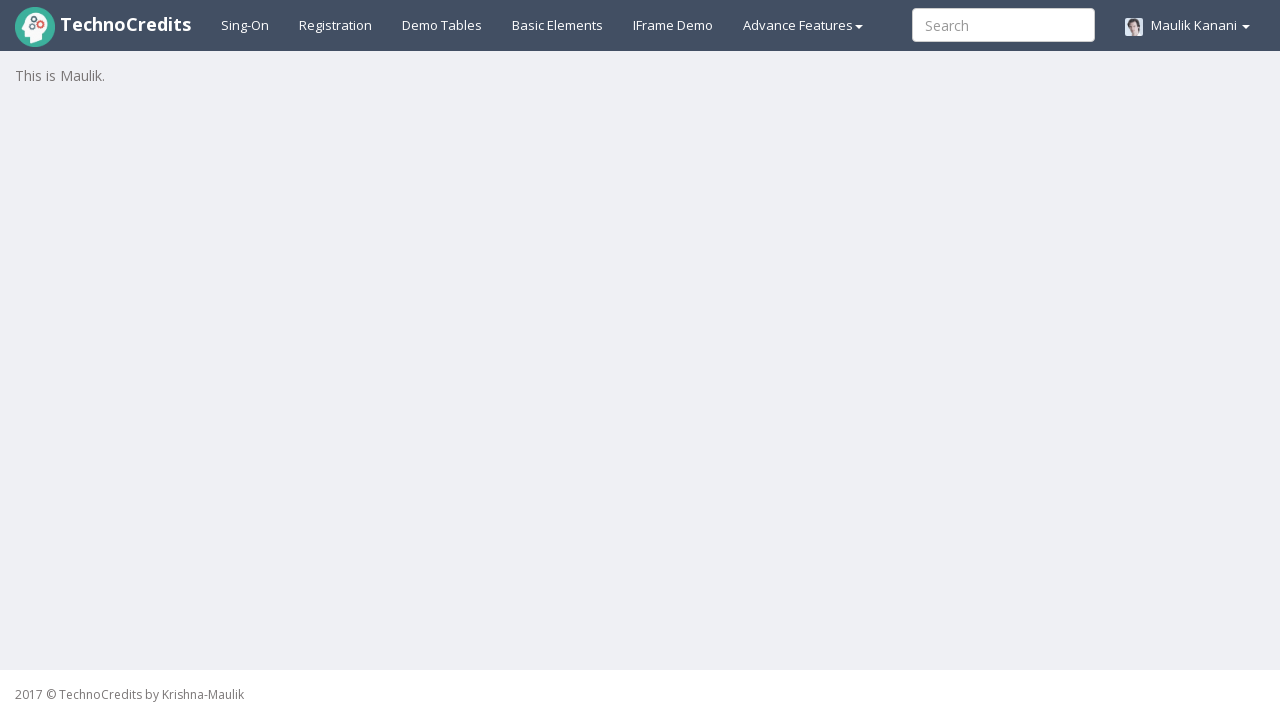

Clicked on registration link at (336, 25) on #registration2
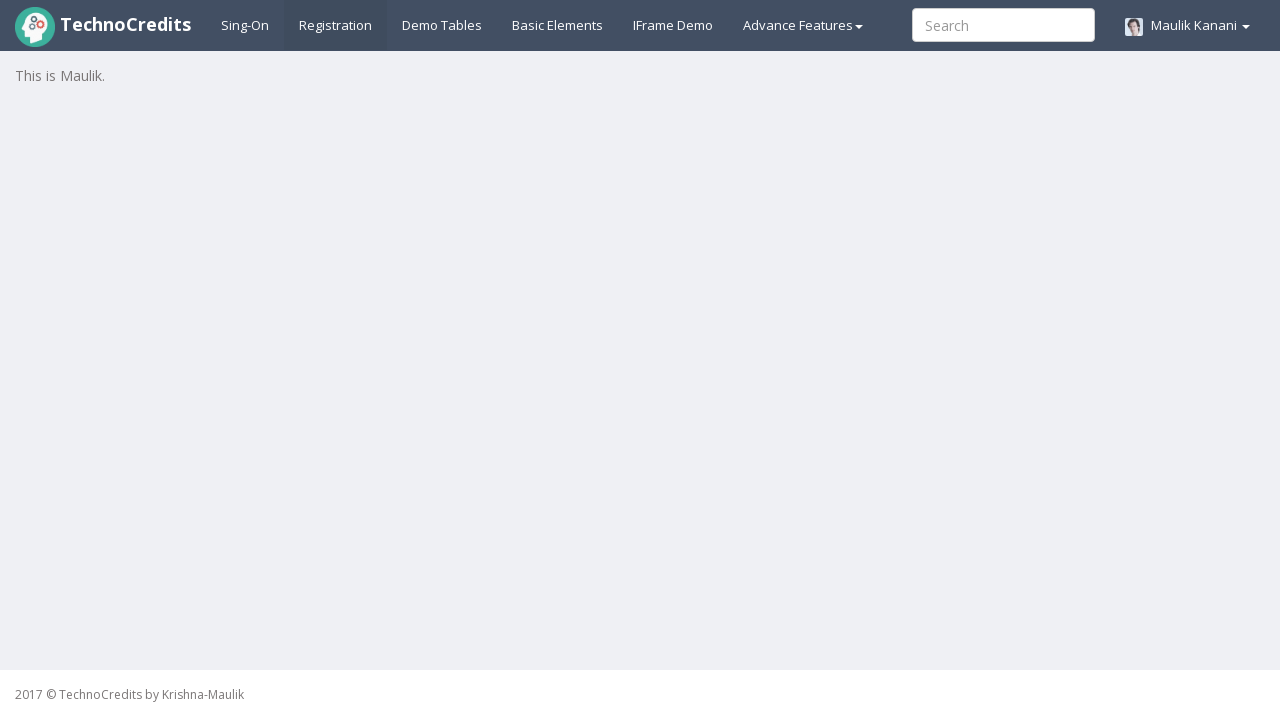

Filled username field with 'varsha' on //input[@id='unameSignin']
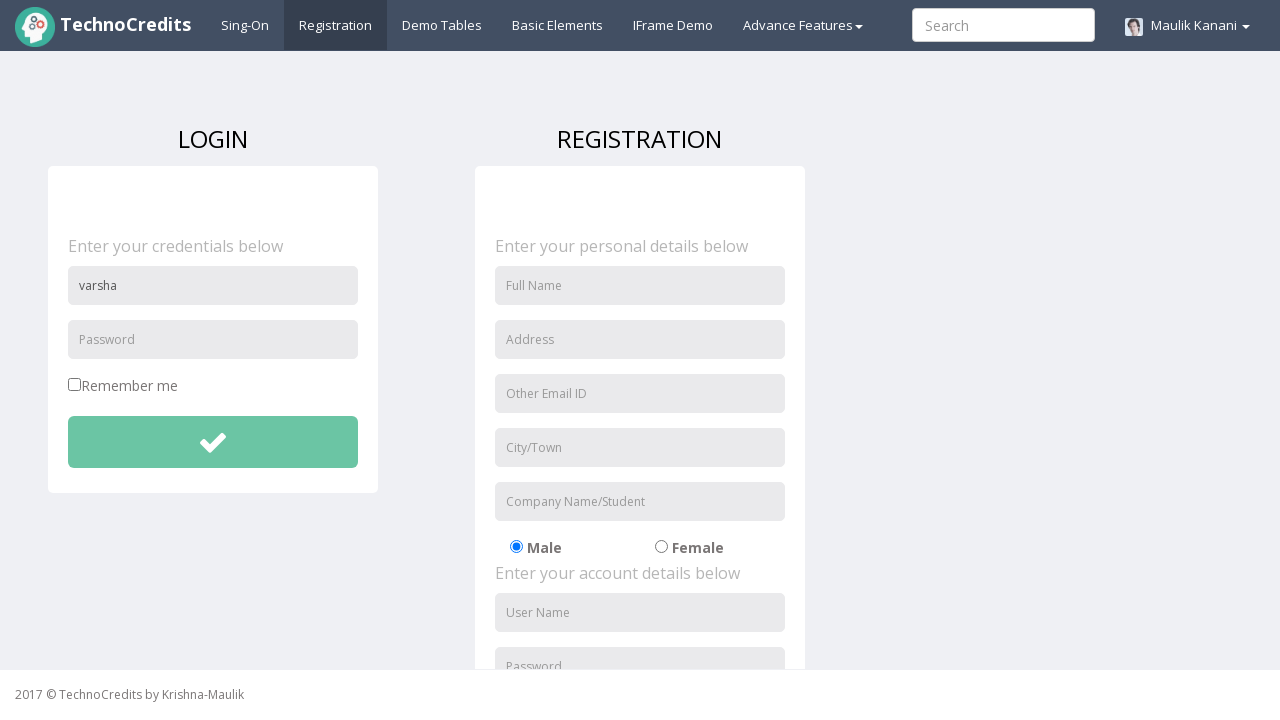

Filled password field with '1234567890' on //input[@id='pwdSignin']
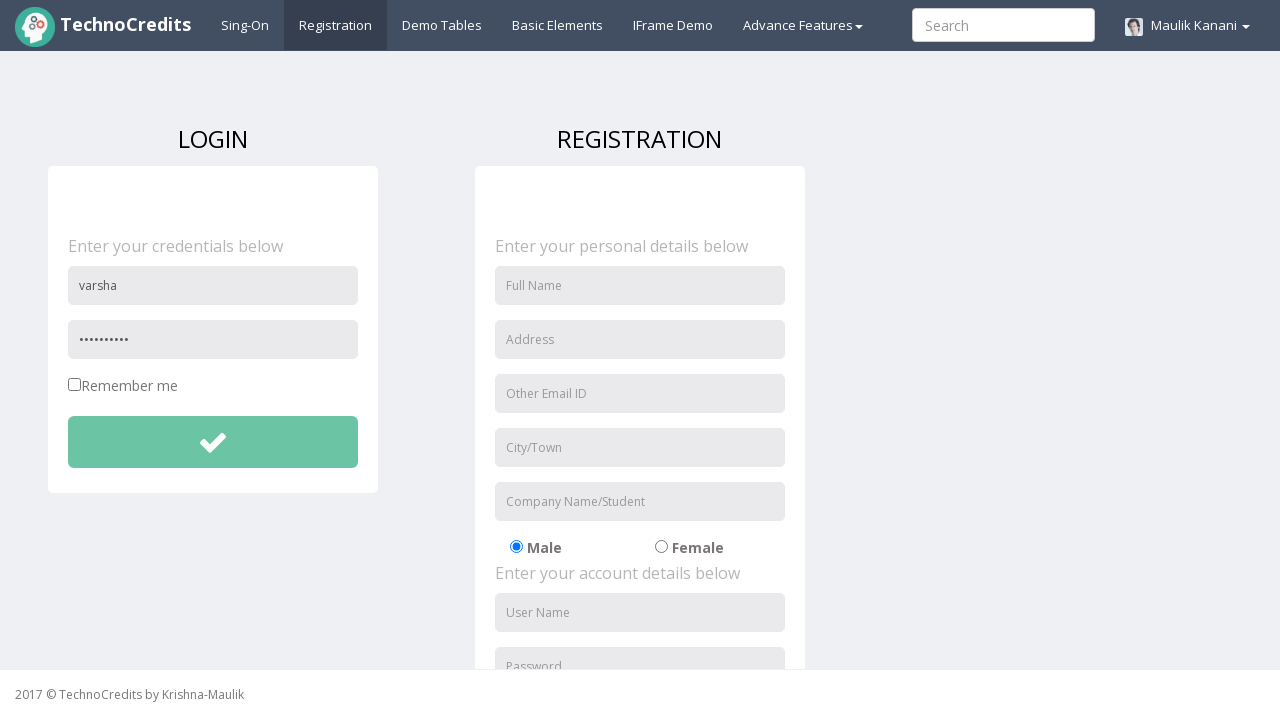

Clicked submit button - alert triggered at (213, 442) on xpath=//button[@id='btnsubmitdetails']
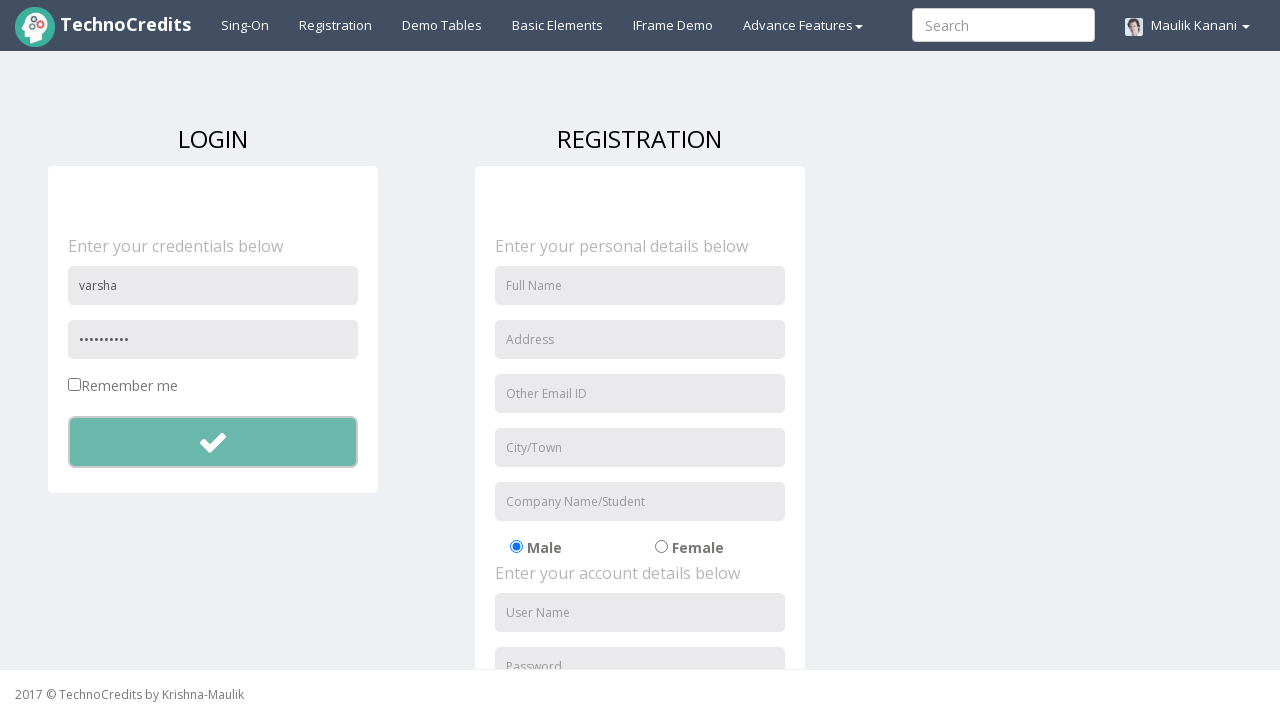

Set up dialog handler to accept alerts
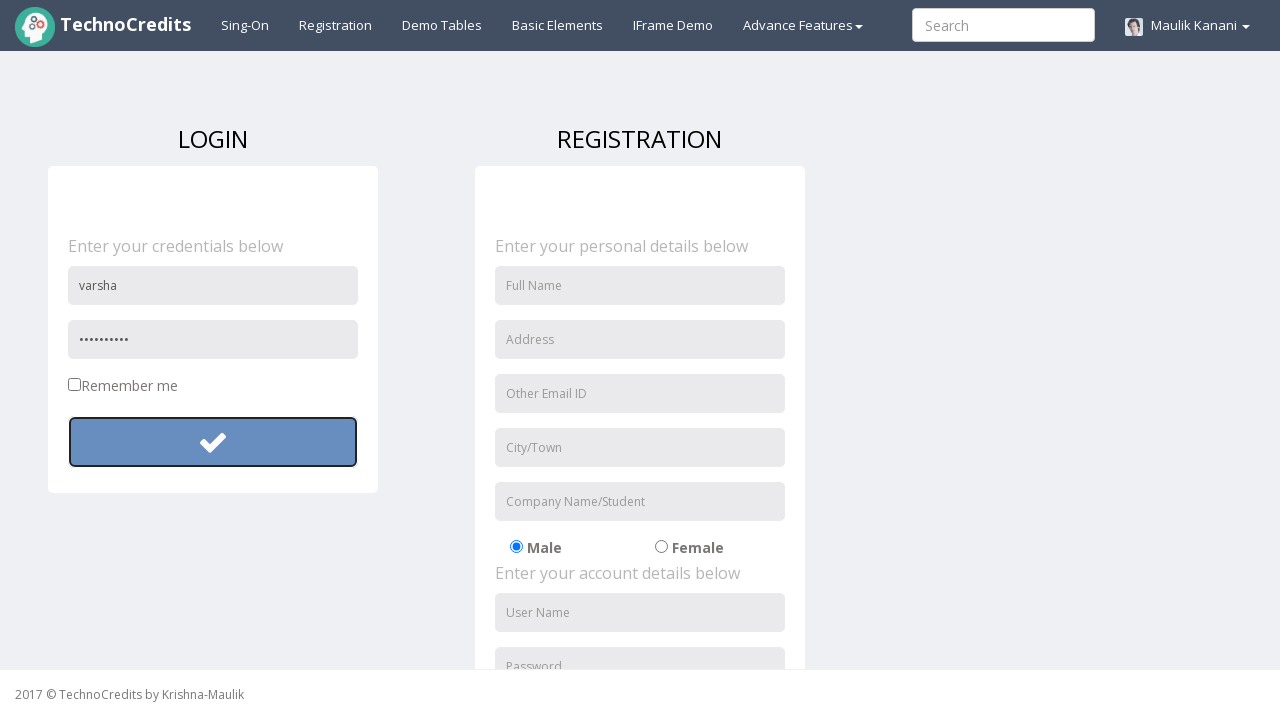

Attempted to clear username field while alert is present on //input[@id='unameSignin']
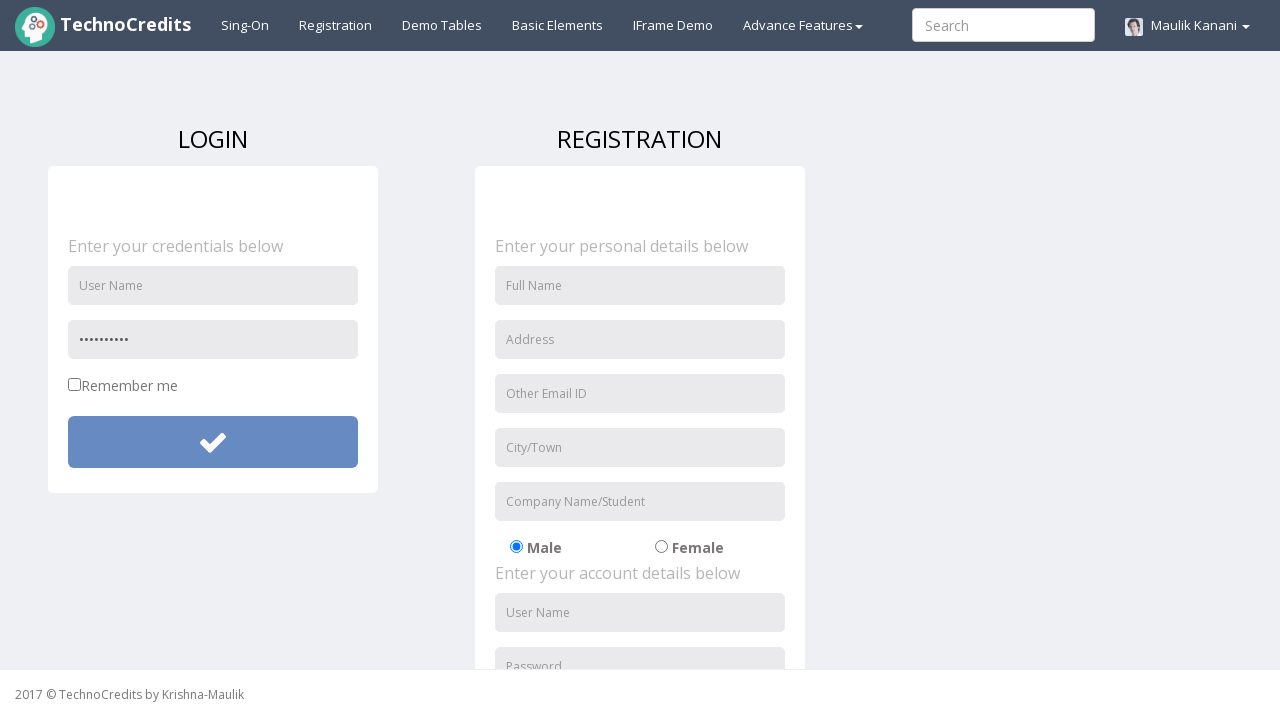

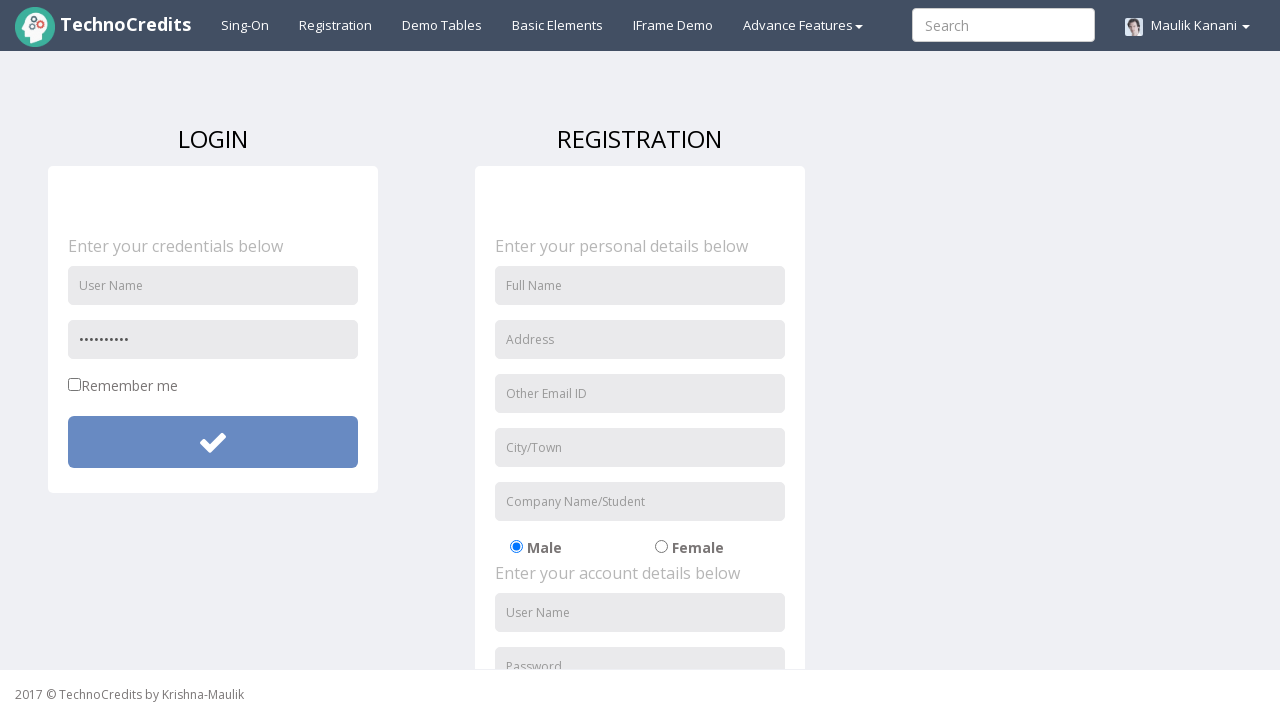